Tests that an error message appears when trying to save an employee with an empty name field

Starting URL: https://devmountain-qa.github.io/employee-manager/1.2_Version/index.html

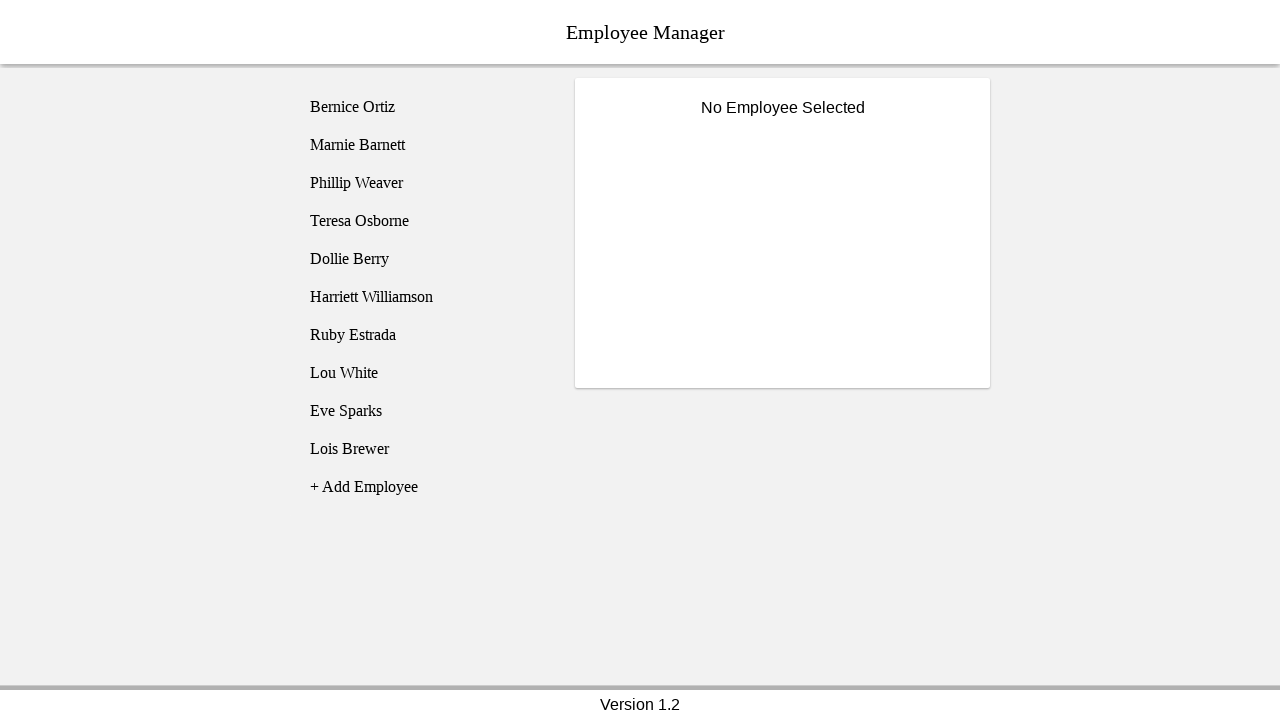

Clicked on Bernice Ortiz employee at (425, 107) on [name='employee1']
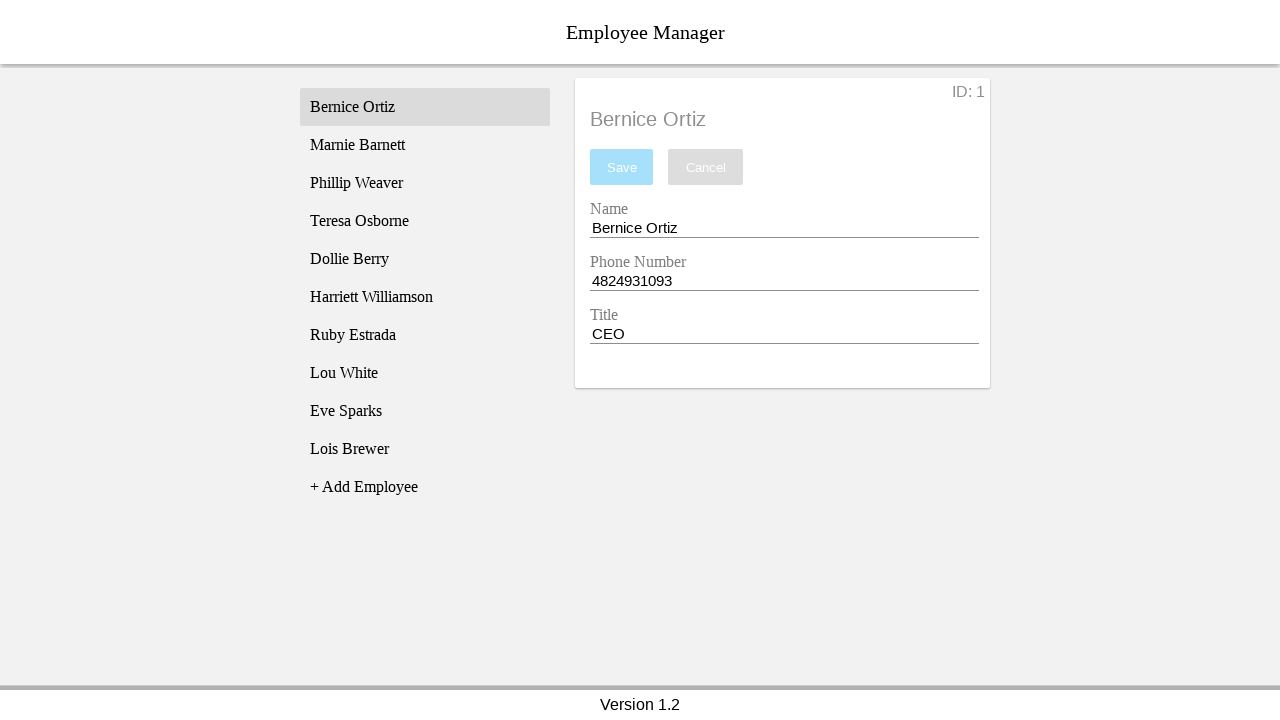

Name input field is now visible
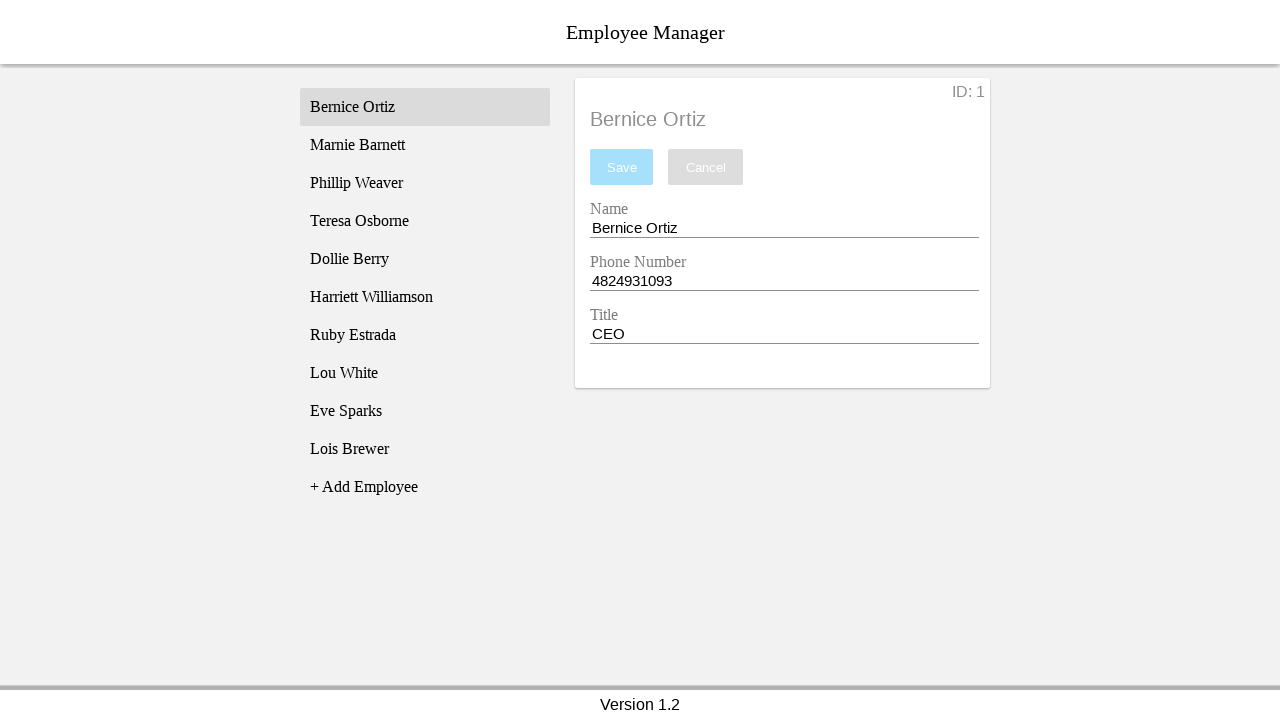

Cleared the name input field on [name='nameEntry']
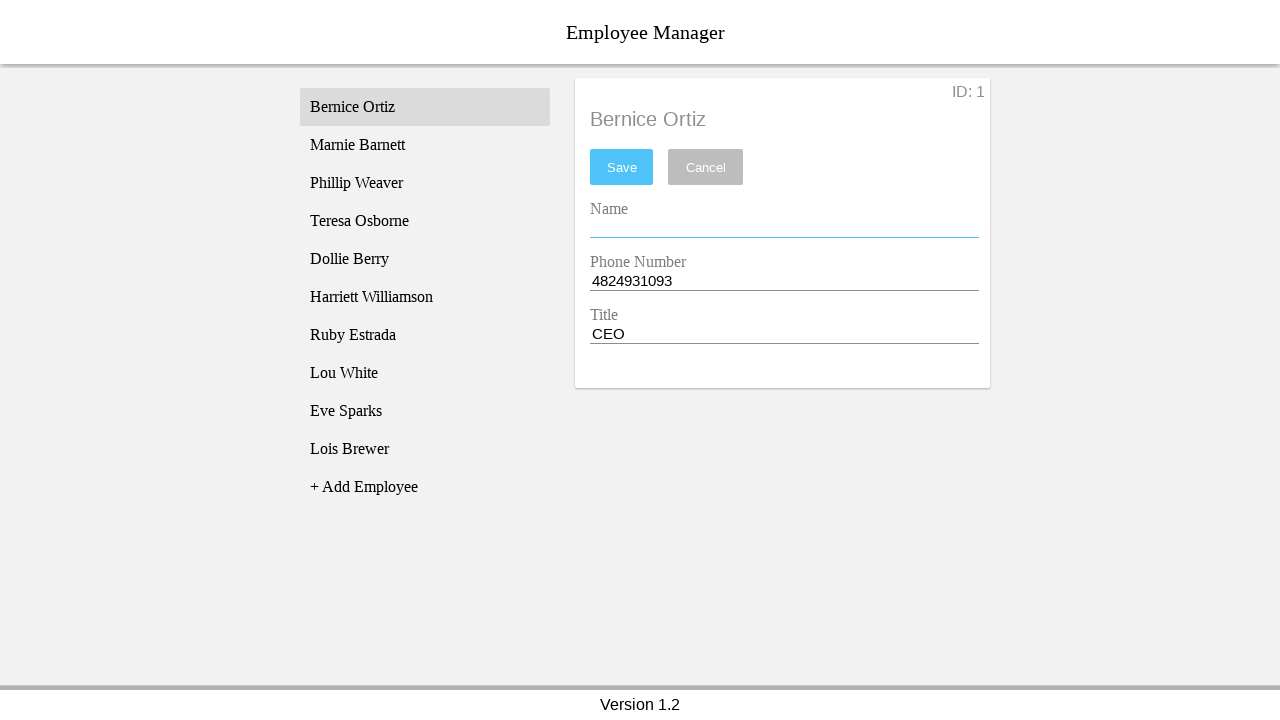

Pressed space in the name field on [name='nameEntry']
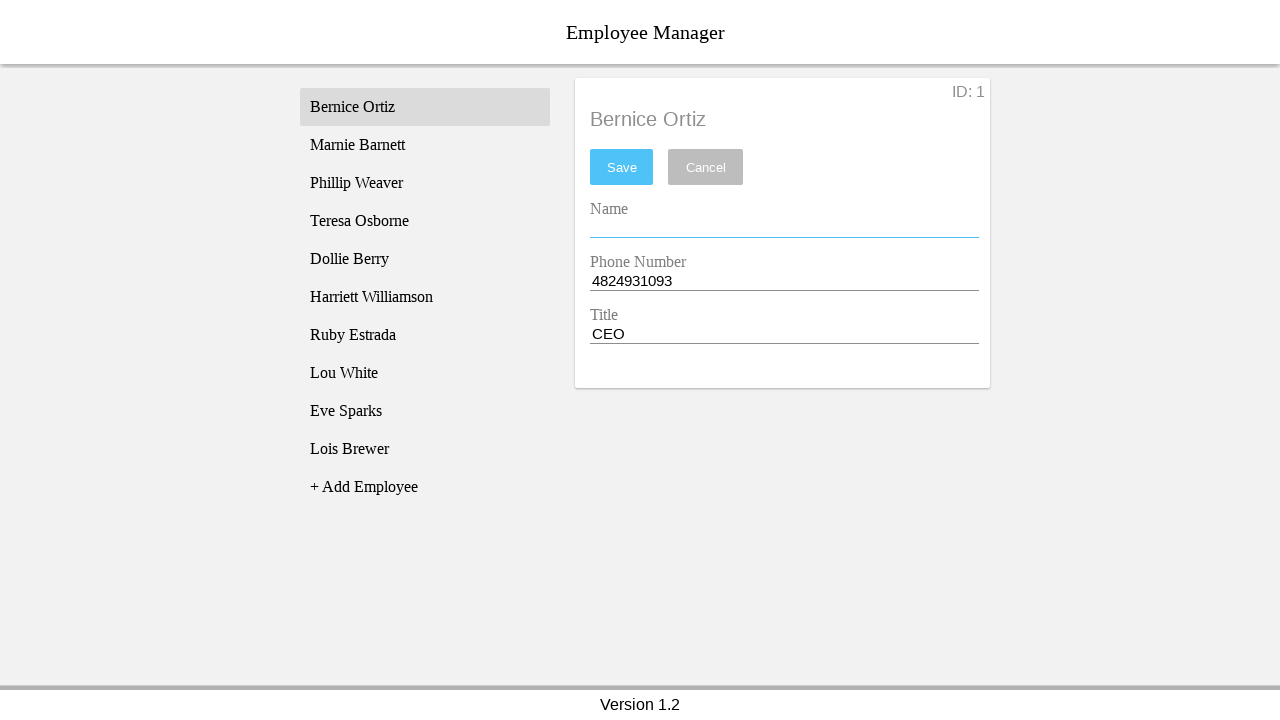

Pressed backspace to ensure name field is empty on [name='nameEntry']
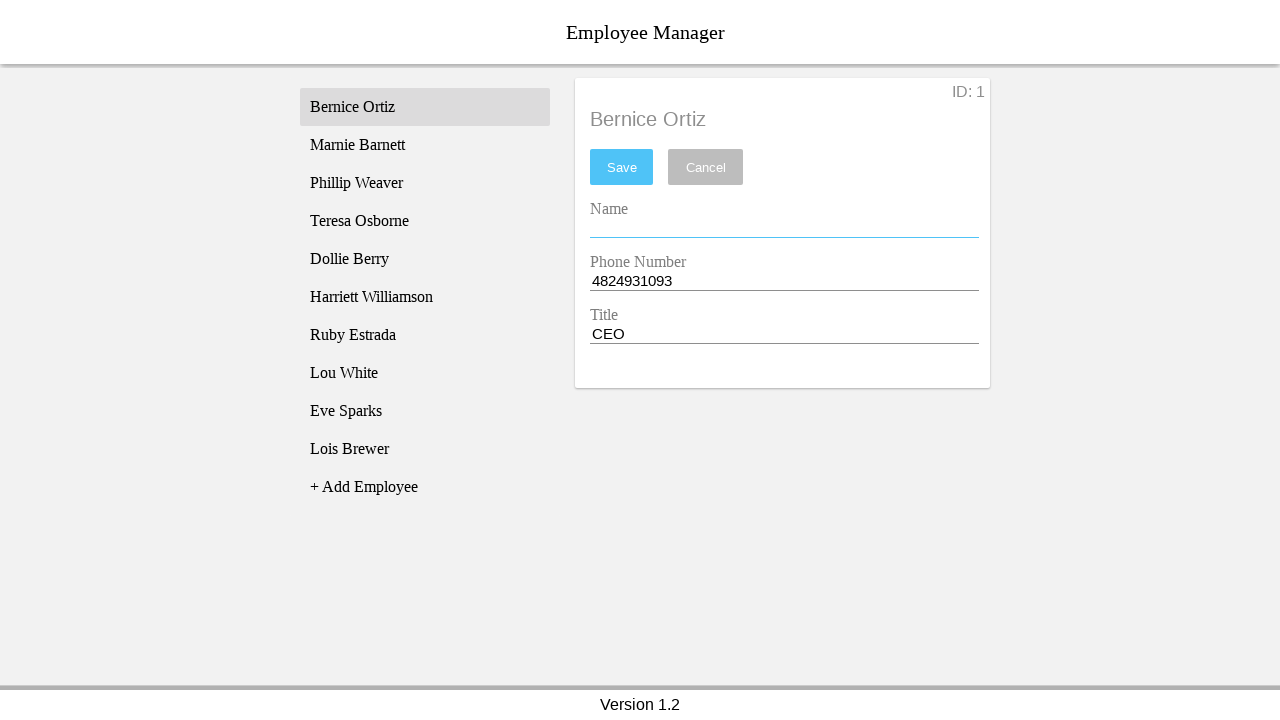

Clicked save button to attempt saving employee with empty name at (622, 167) on #saveBtn
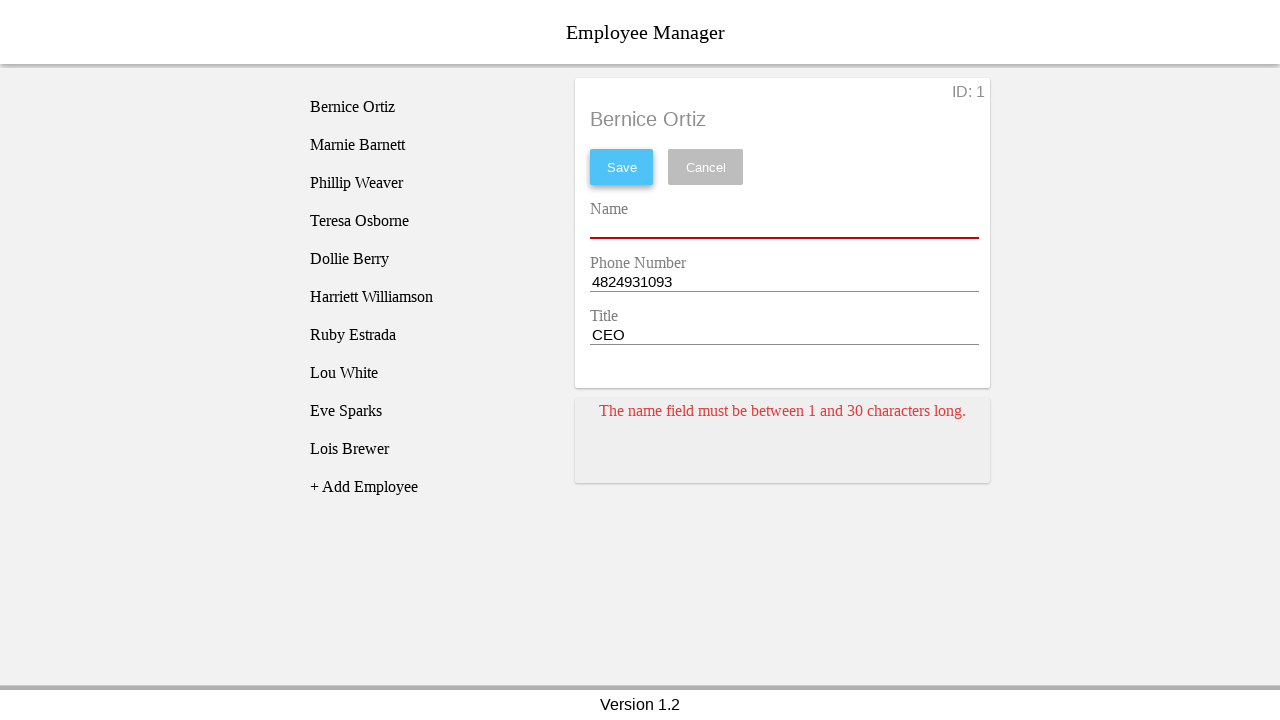

Error card appeared indicating validation failure for empty name field
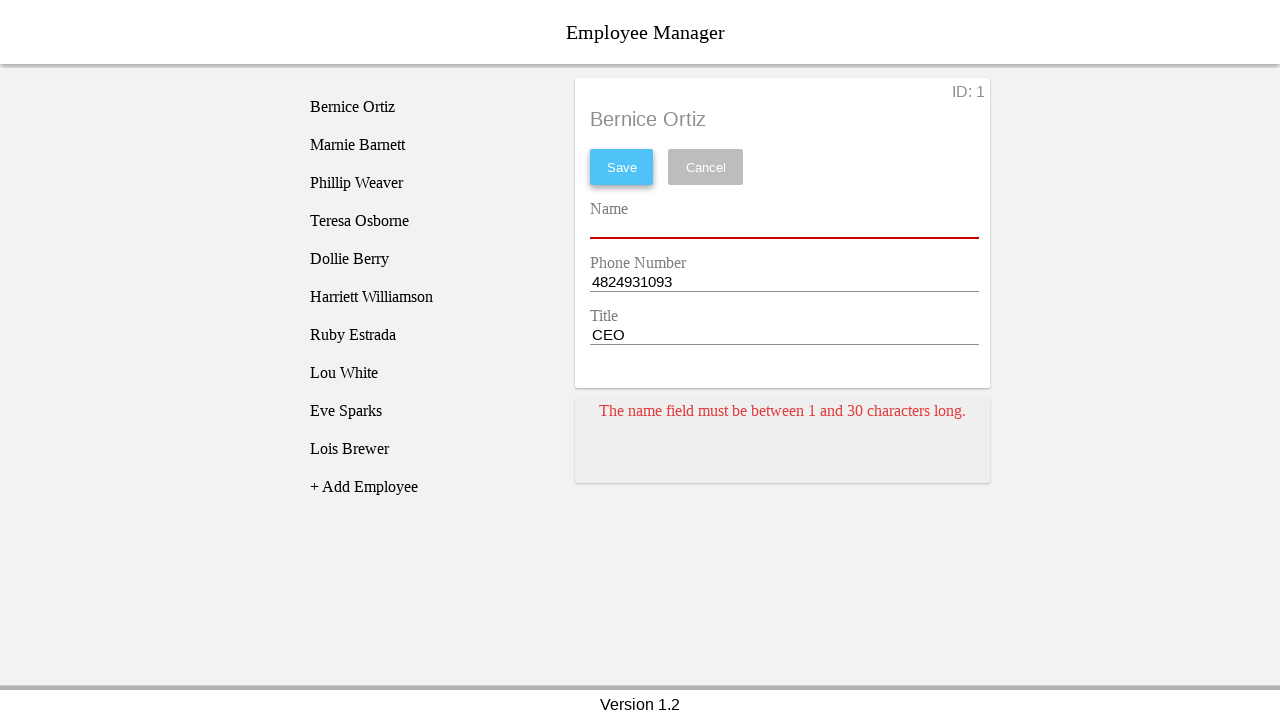

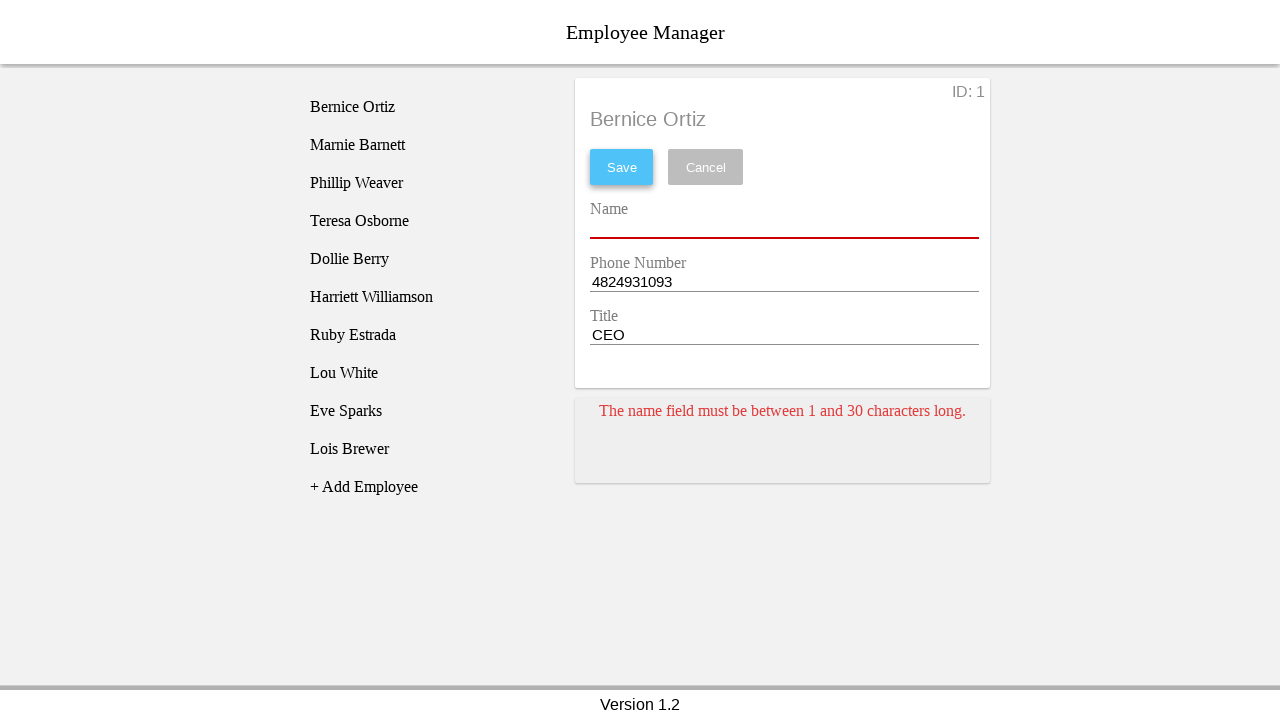